Navigates to DemoQA homepage and clicks on the "Widgets" card from the list of available card options

Starting URL: https://demoqa.com/

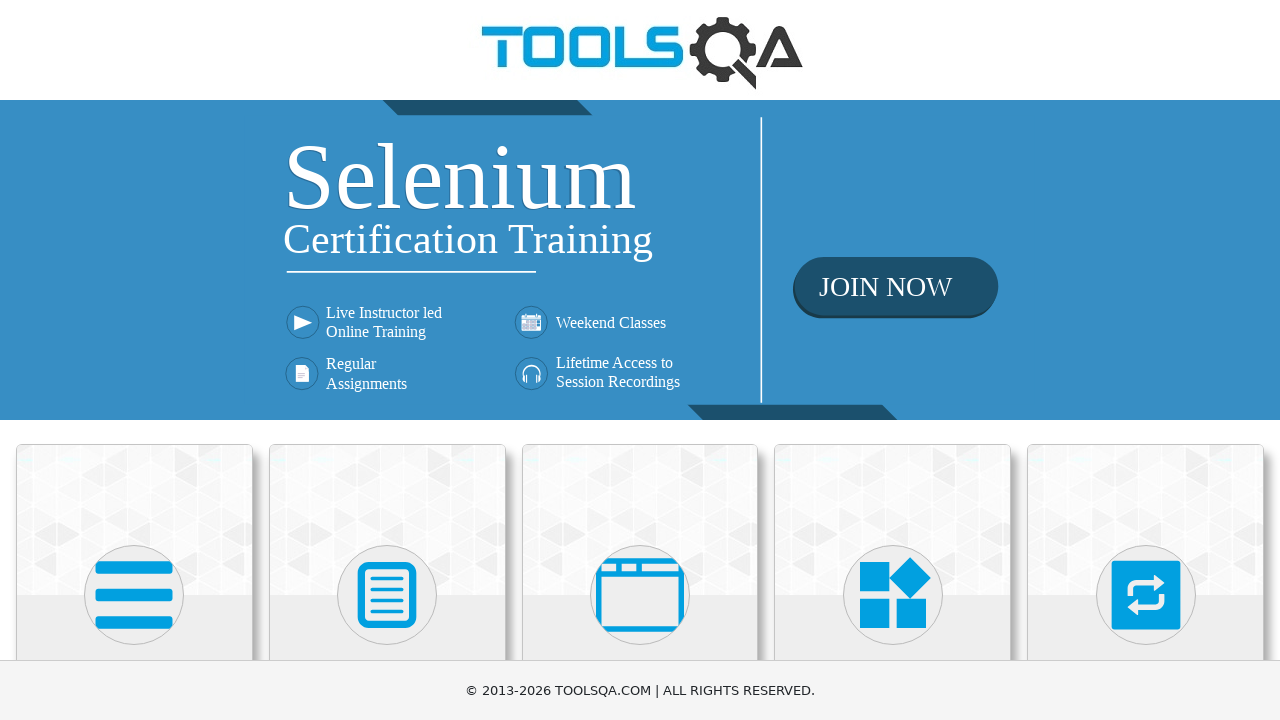

Navigated to DemoQA homepage
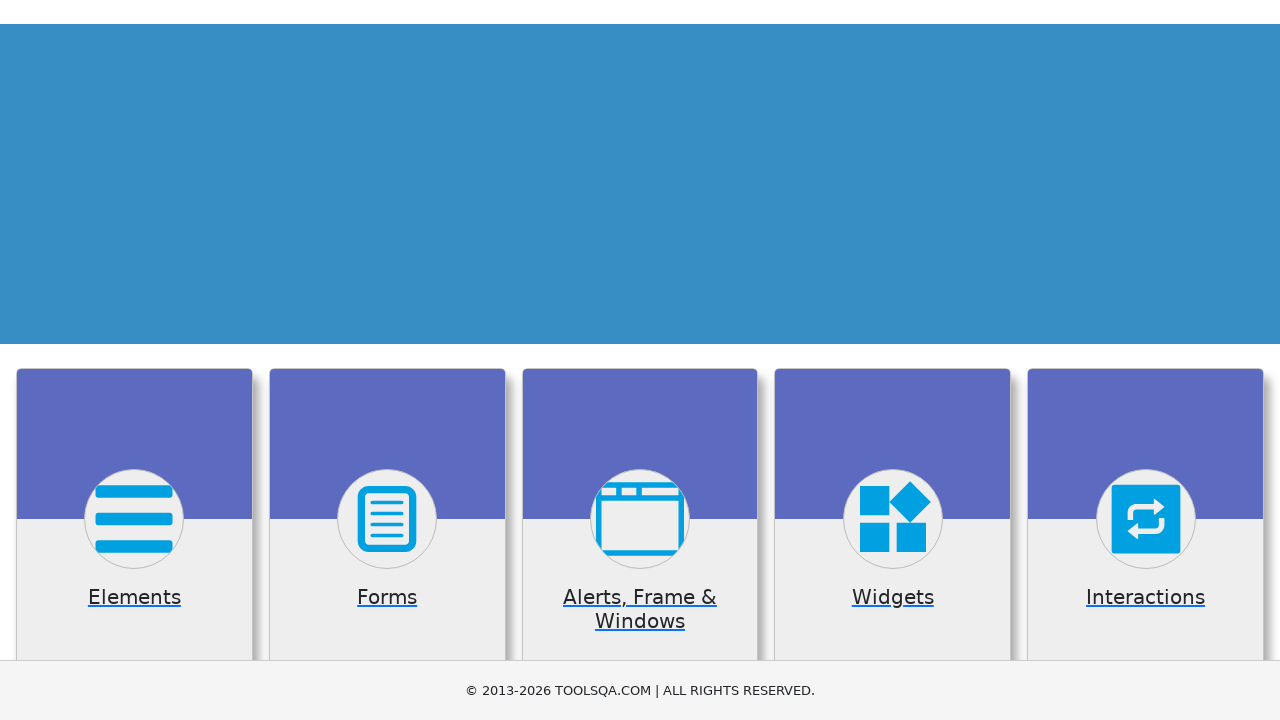

Waited for cards to load on the page
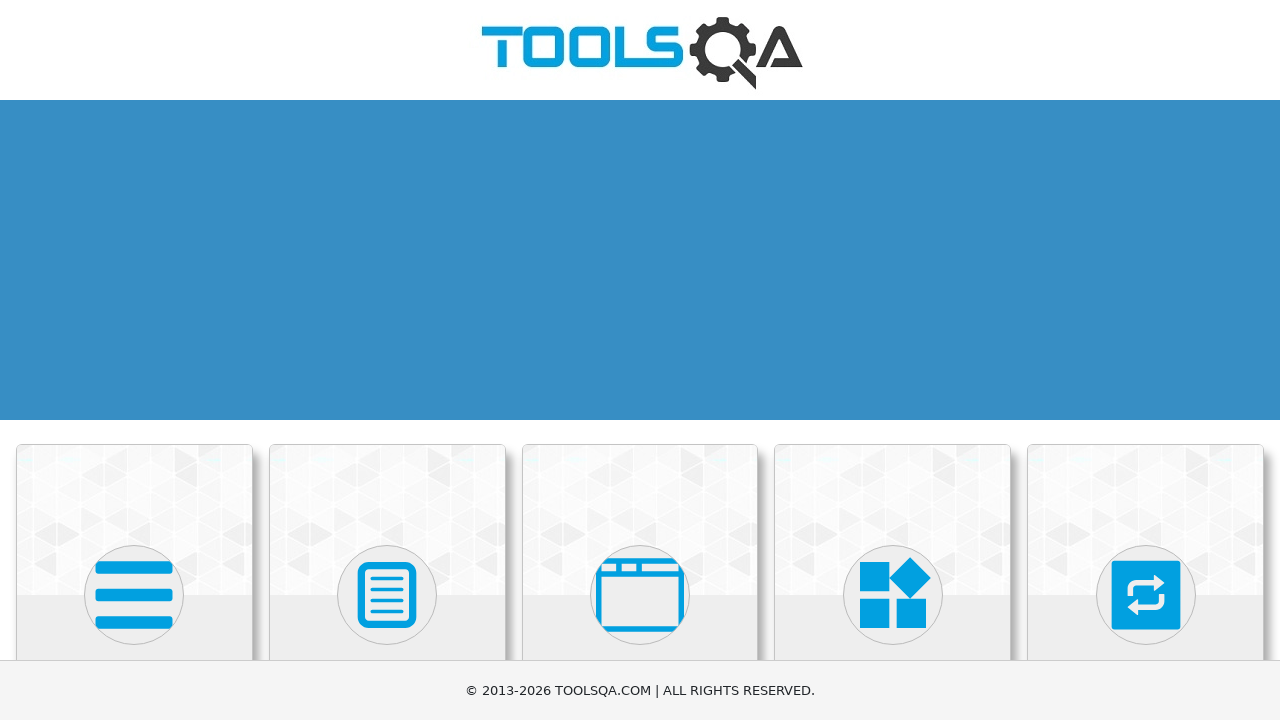

Retrieved all card elements from the page
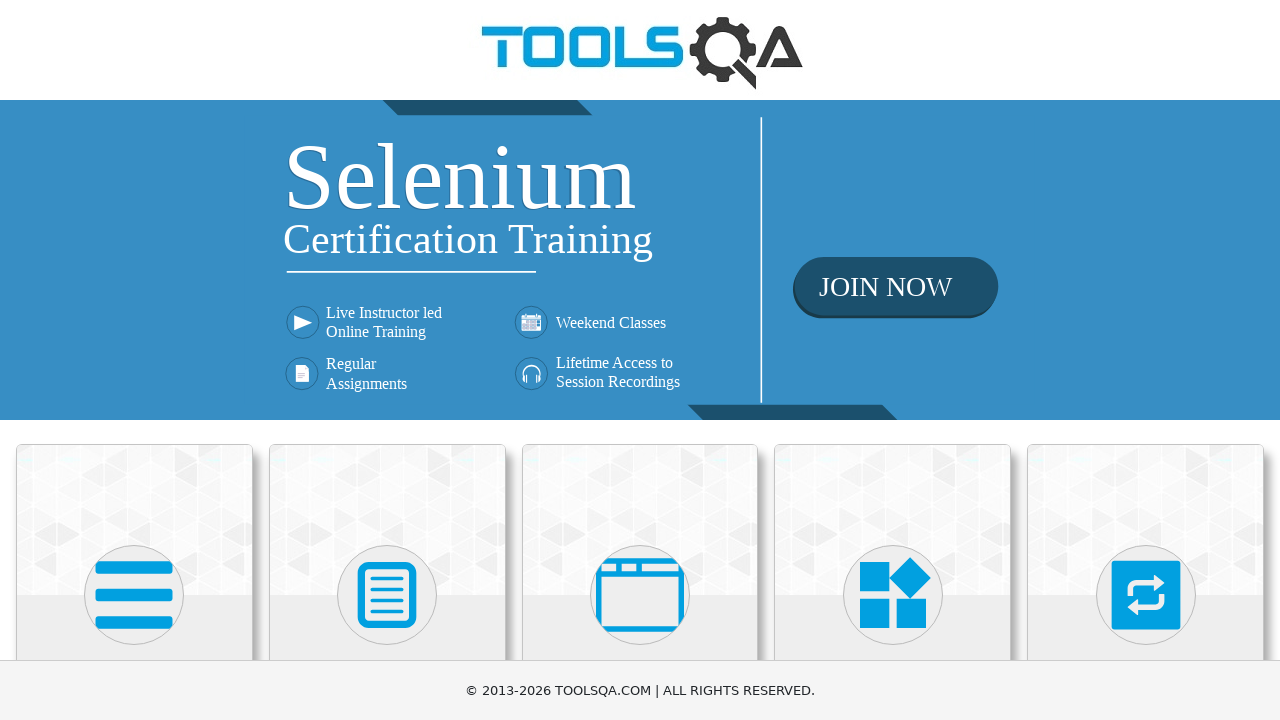

Clicked on the Widgets card at (893, 360) on .card-body >> nth=3
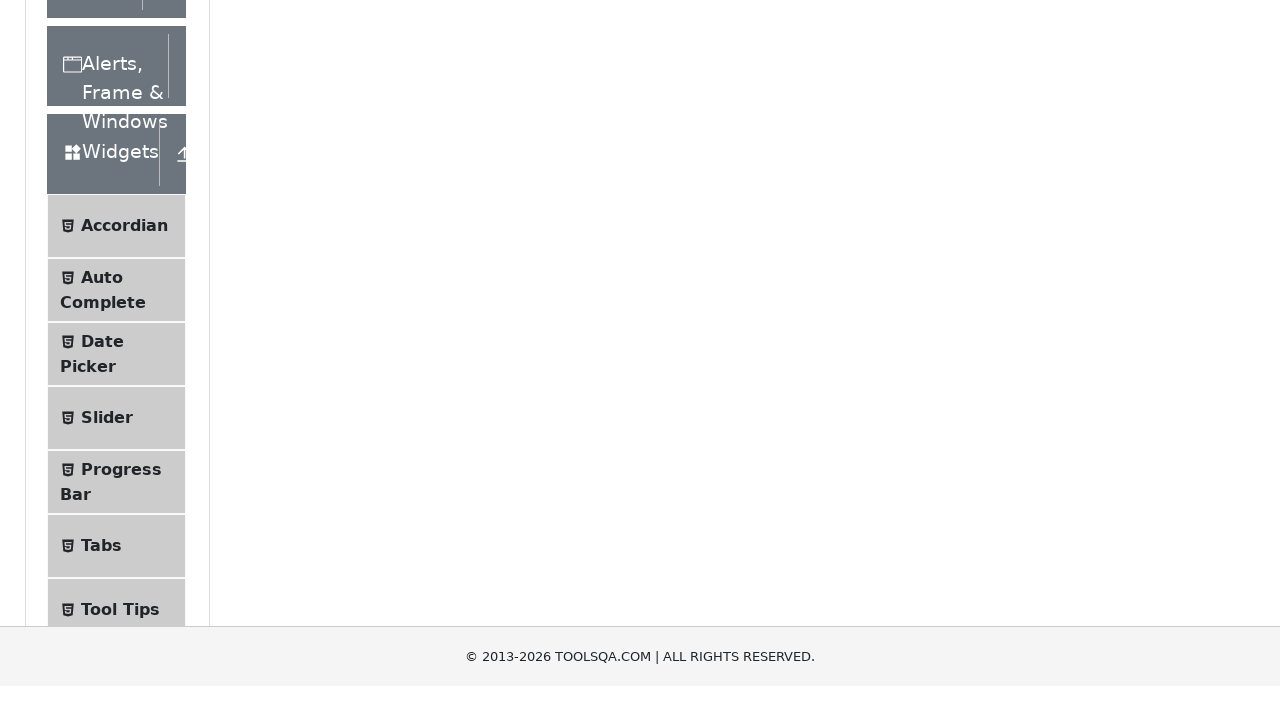

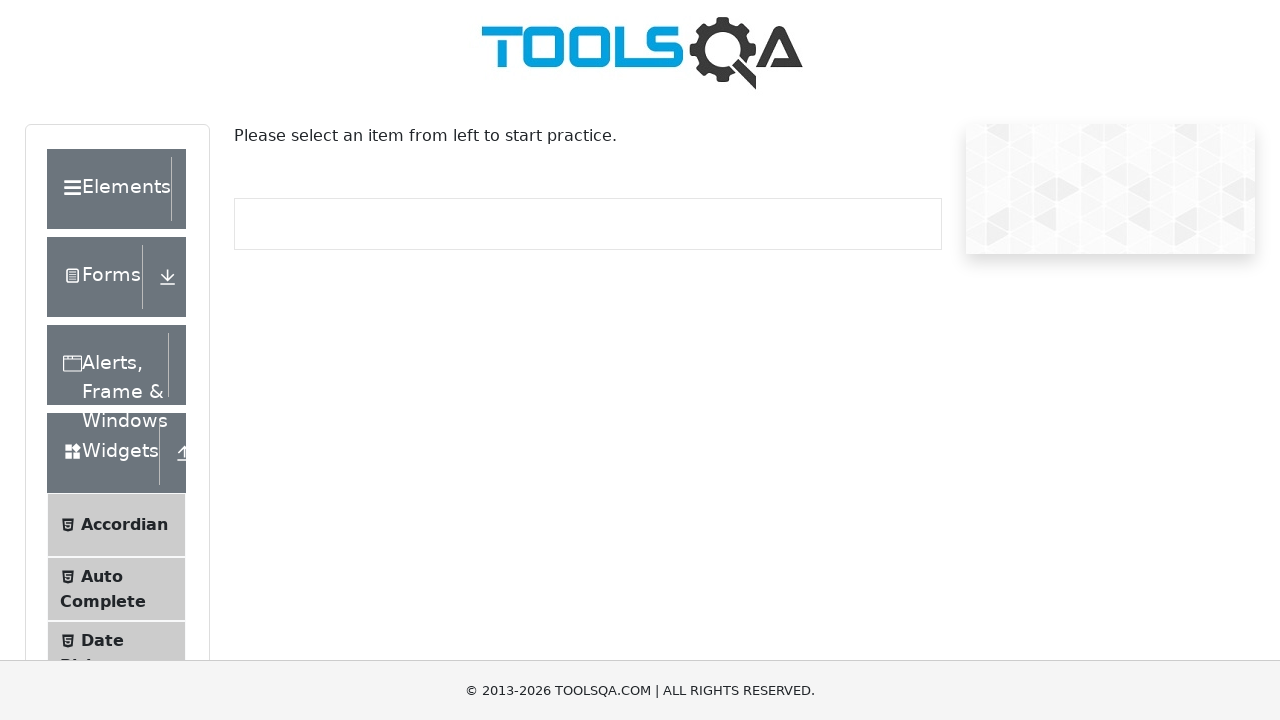